Tests the search functionality by searching for "kot" and verifying results contain the search term

Starting URL: http://www.99-bottles-of-beer.net/

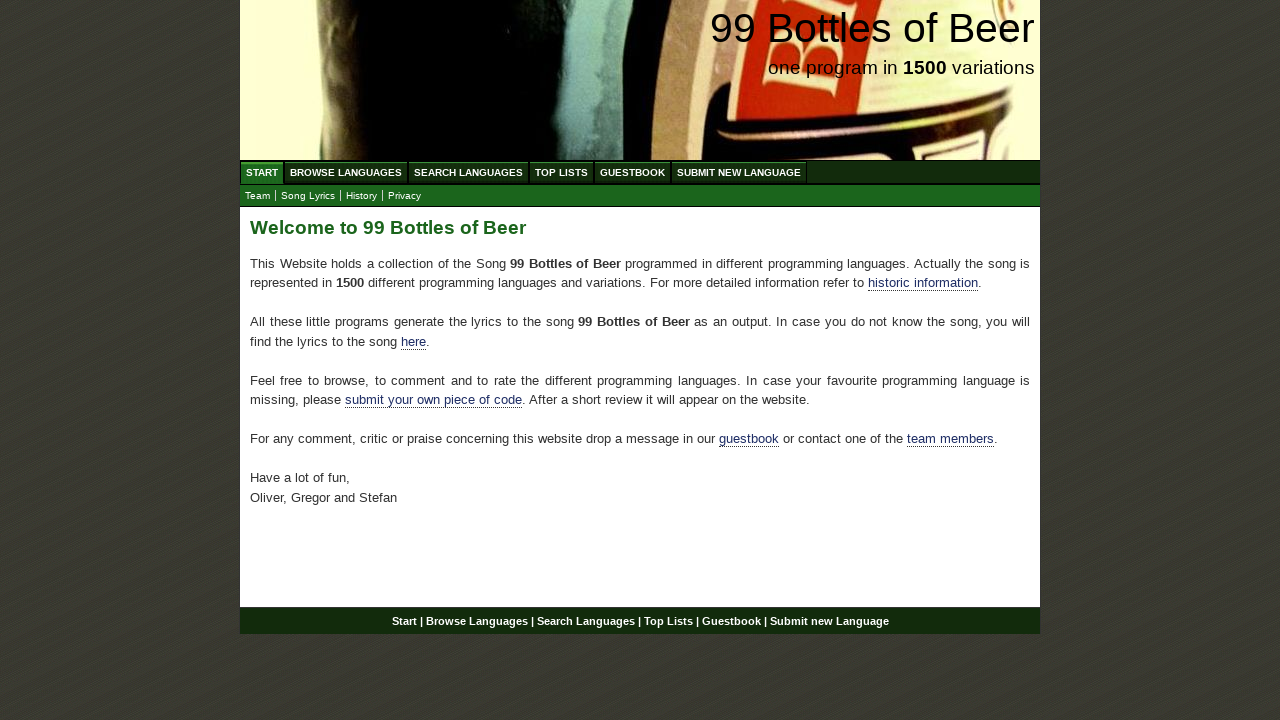

Clicked 'Search Languages' menu item at (468, 172) on xpath=//li/a[text()='Search Languages']
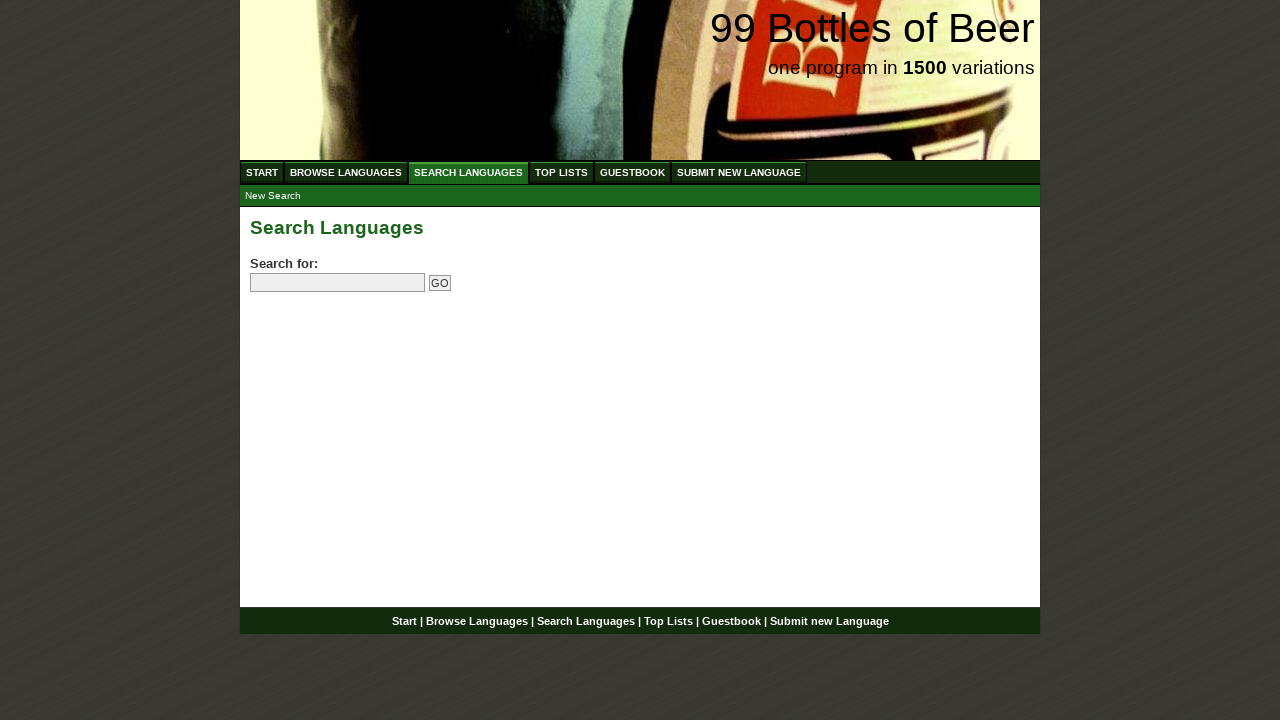

Filled search field with 'kot' on xpath=//input[@name='search']
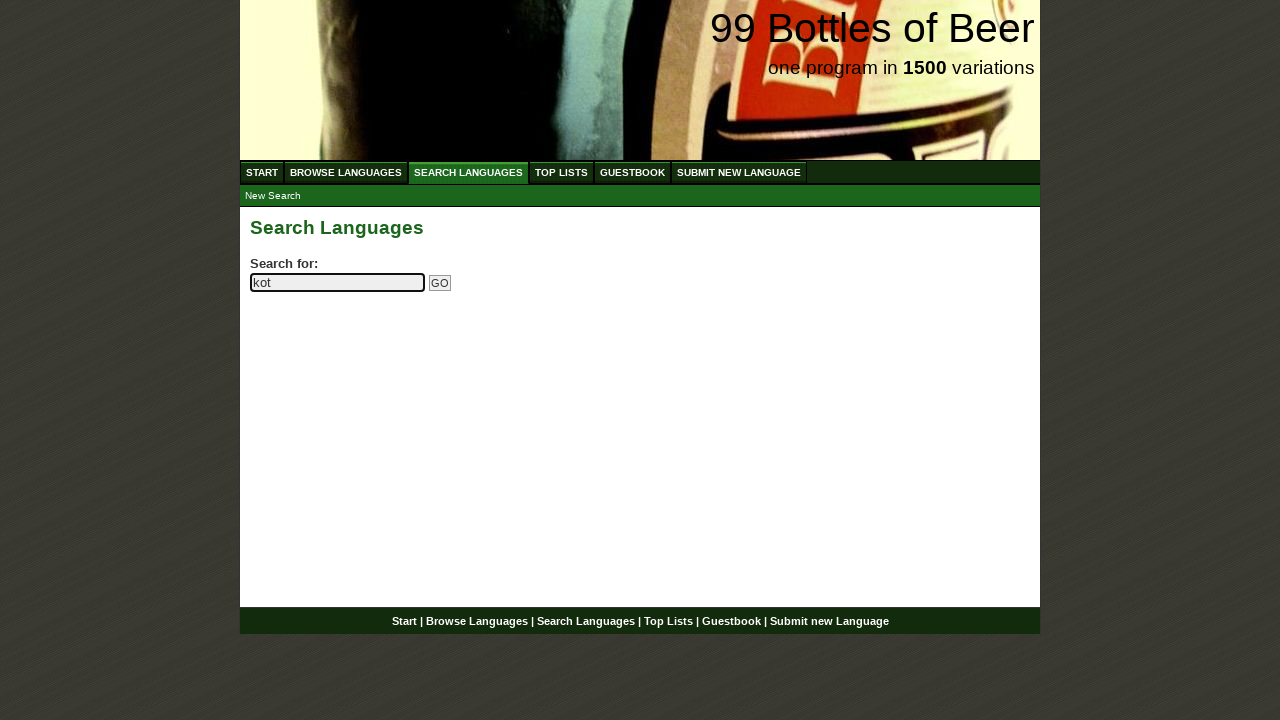

Clicked Go button to search for 'kot' at (440, 283) on xpath=//input[@name='submitsearch']
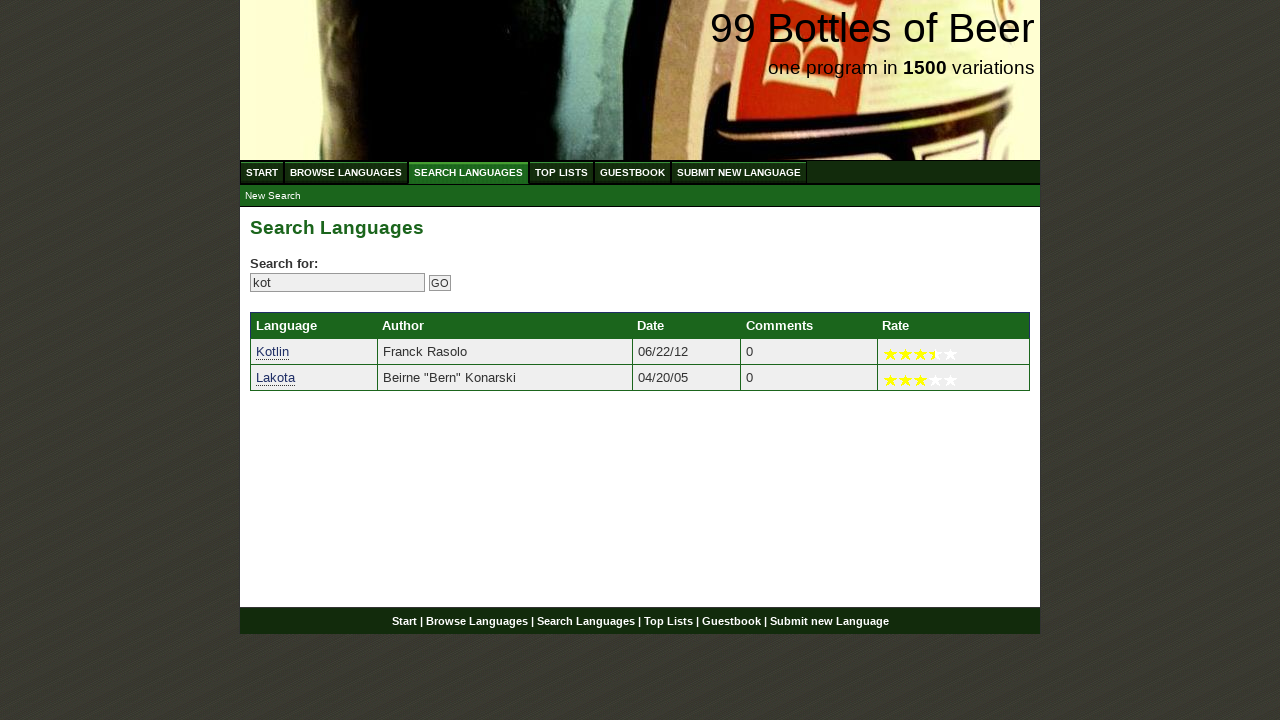

Search results loaded and language links are visible
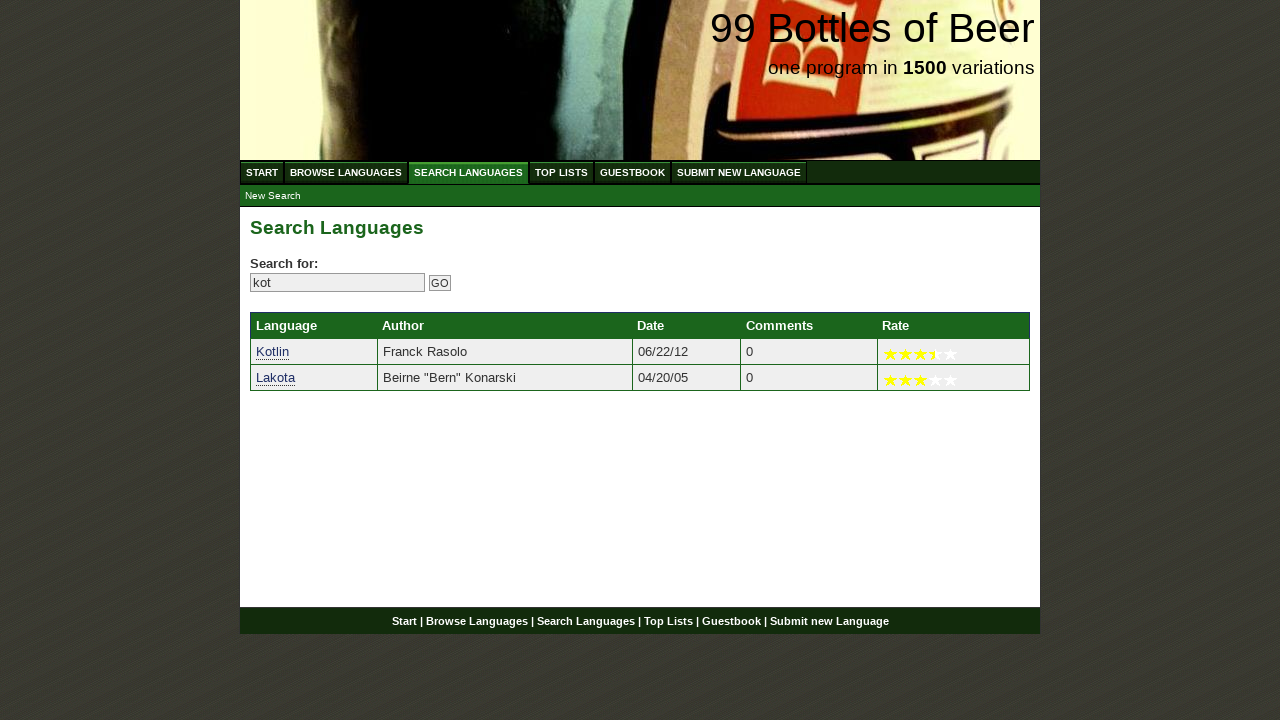

Verified search result #1 contains 'kot': Kotlin
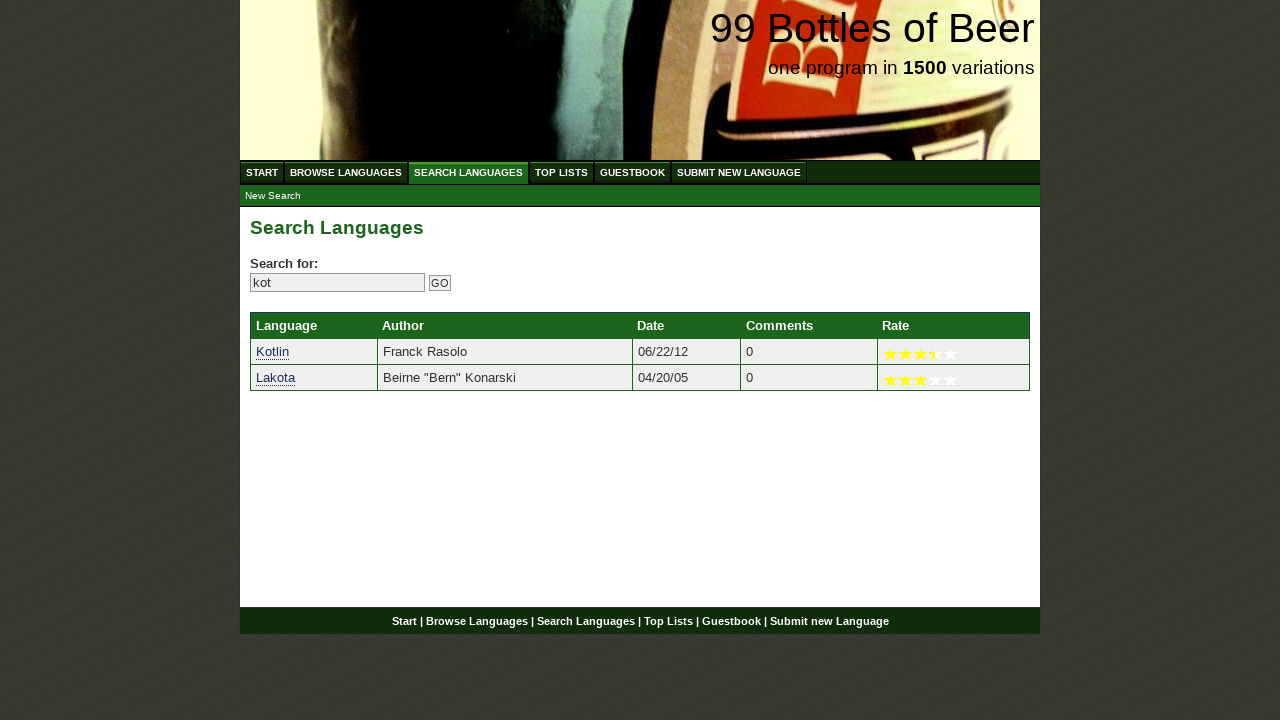

Verified search result #2 contains 'kot': Lakota
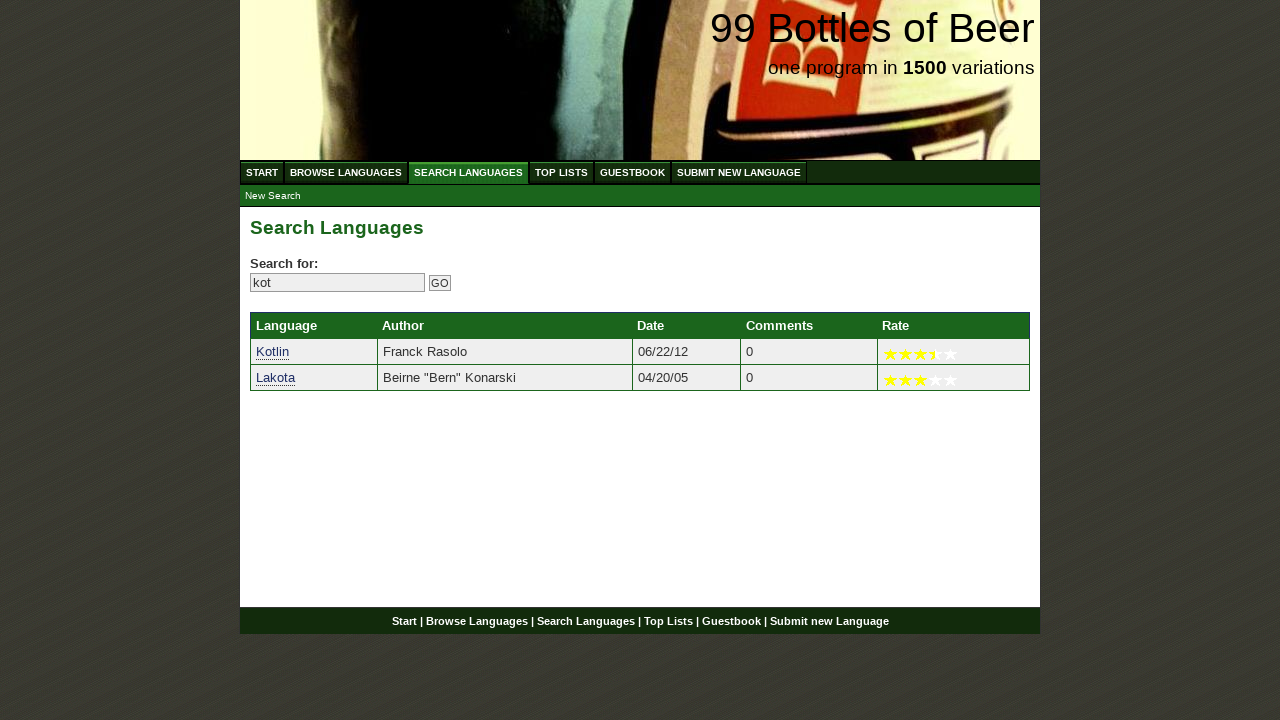

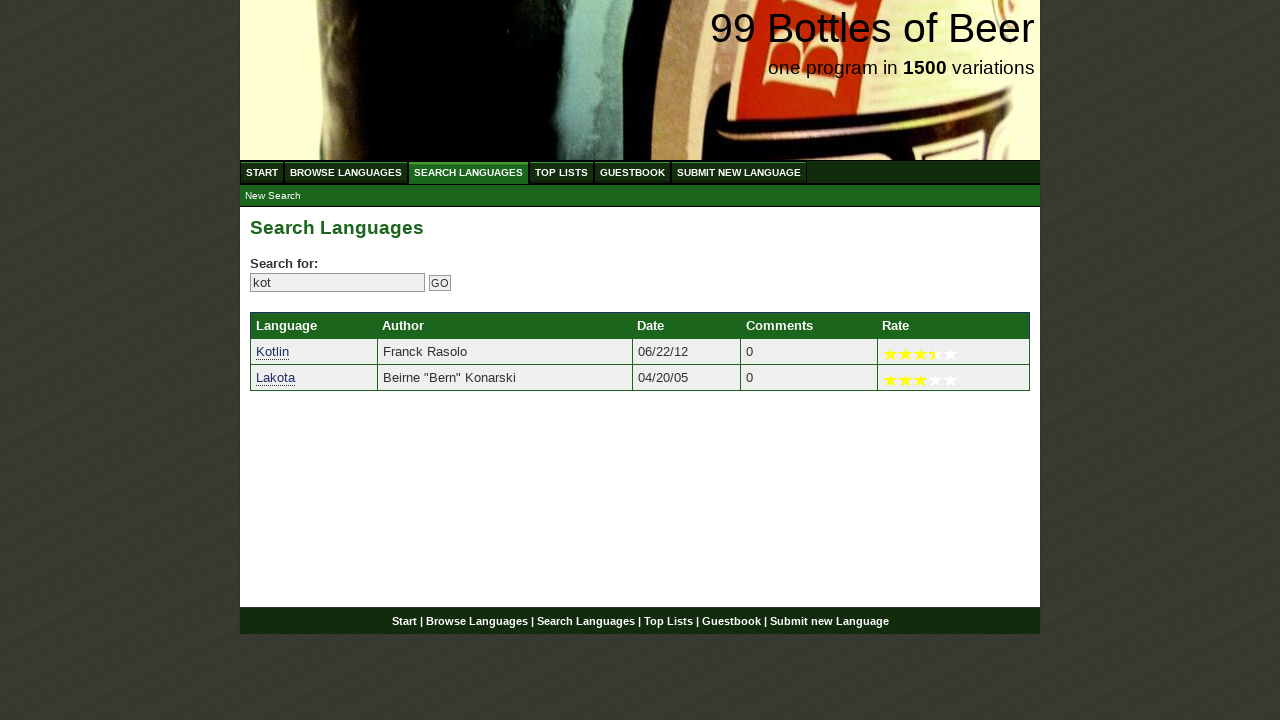